Tests clicking the Interactions button on the DemoQA homepage and verifies navigation to the Interactions page

Starting URL: https://demoqa.com/

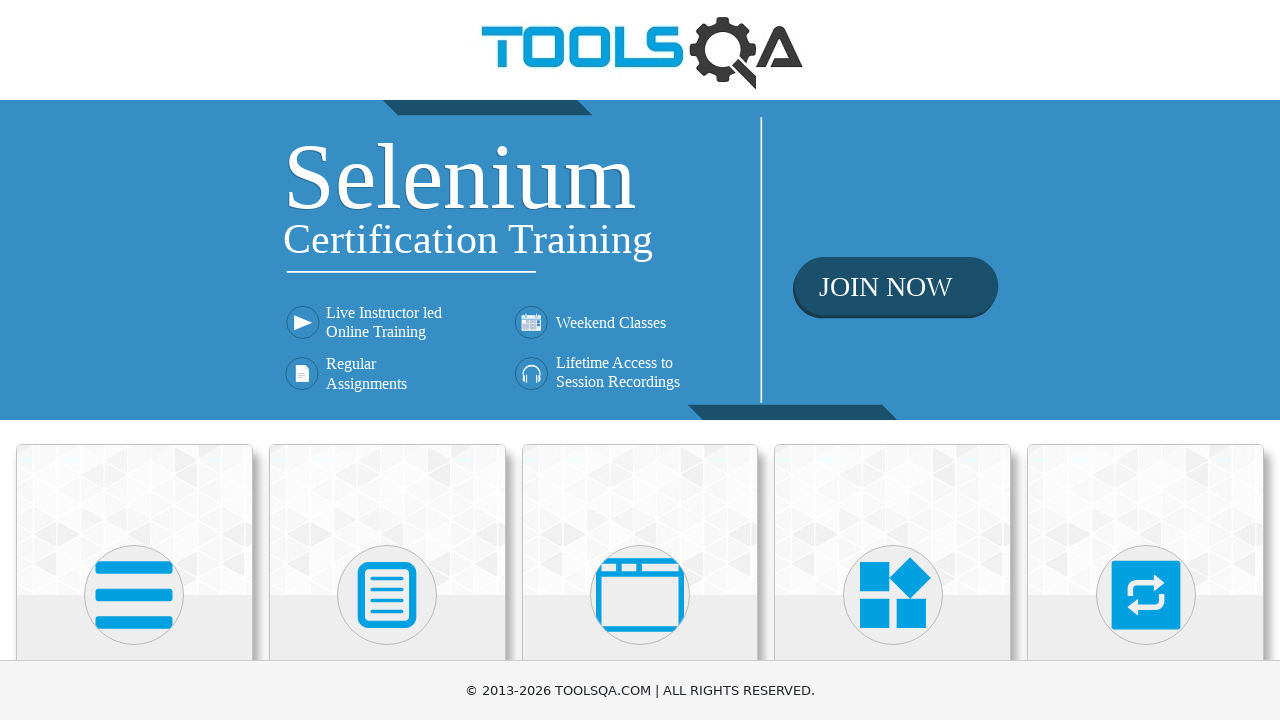

Located the Interactions card element
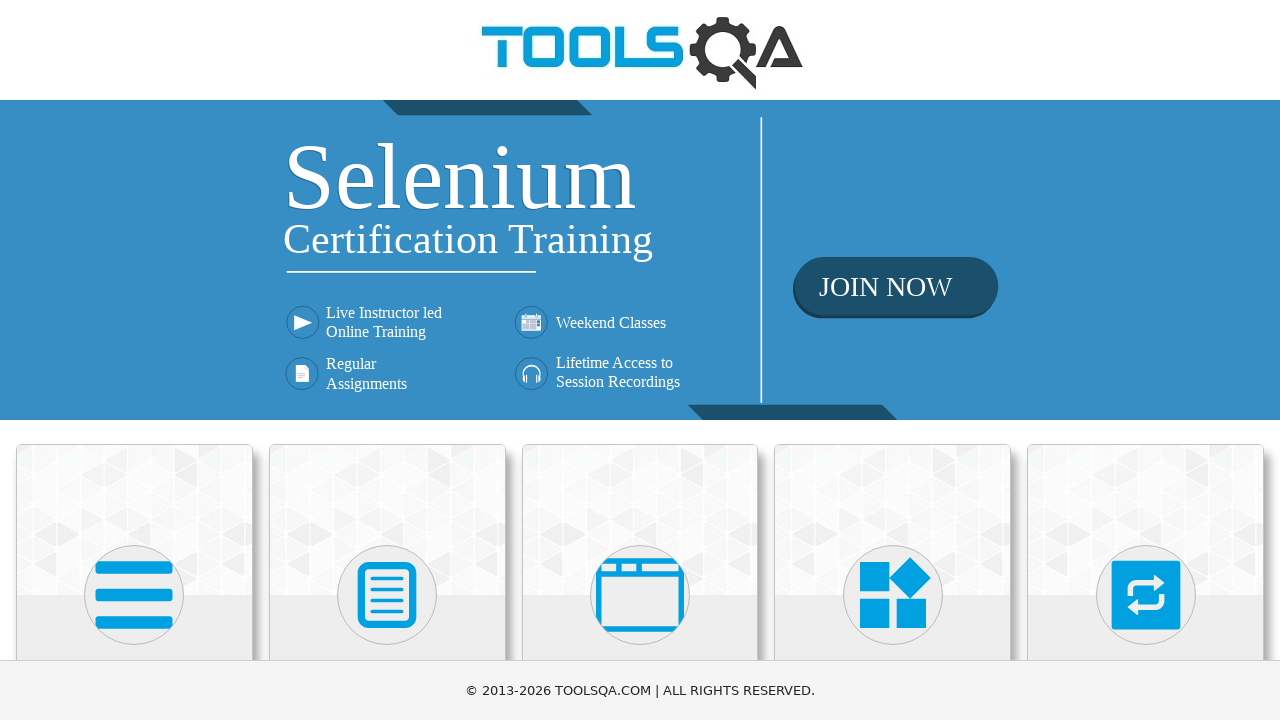

Scrolled Interactions card into view
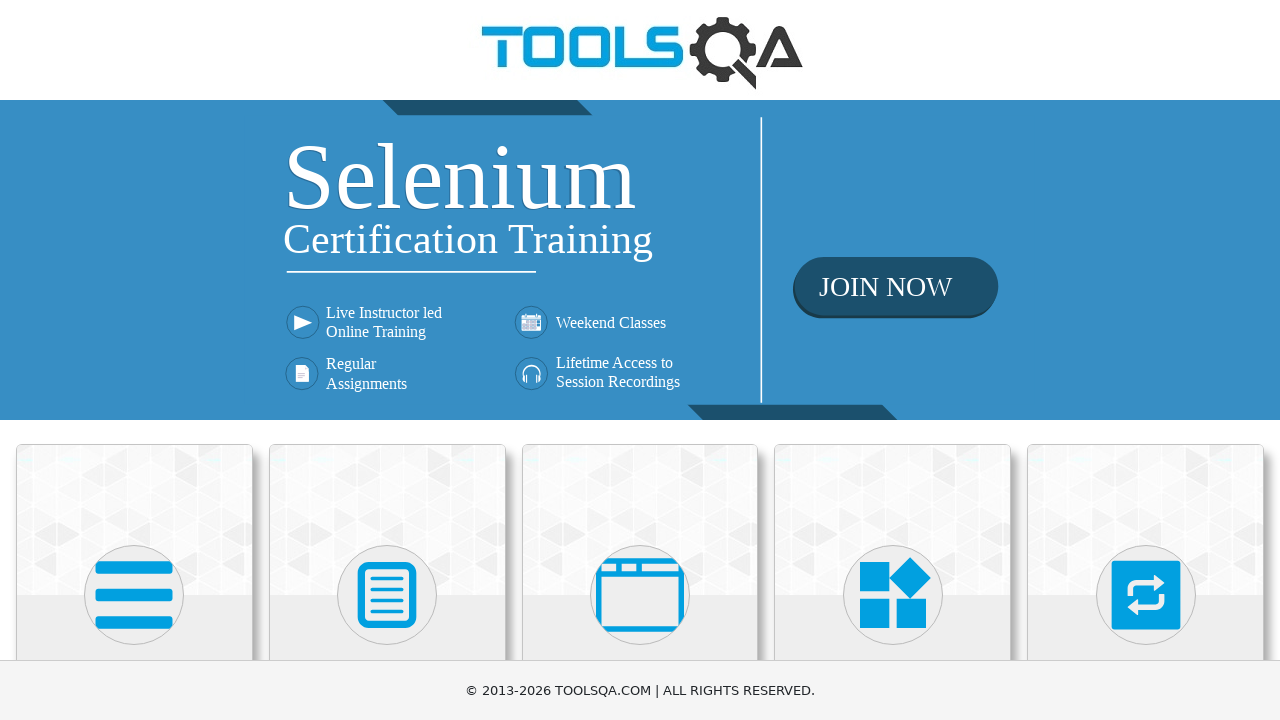

Clicked the Interactions button at (1146, 360) on .card-body:has-text('Interactions')
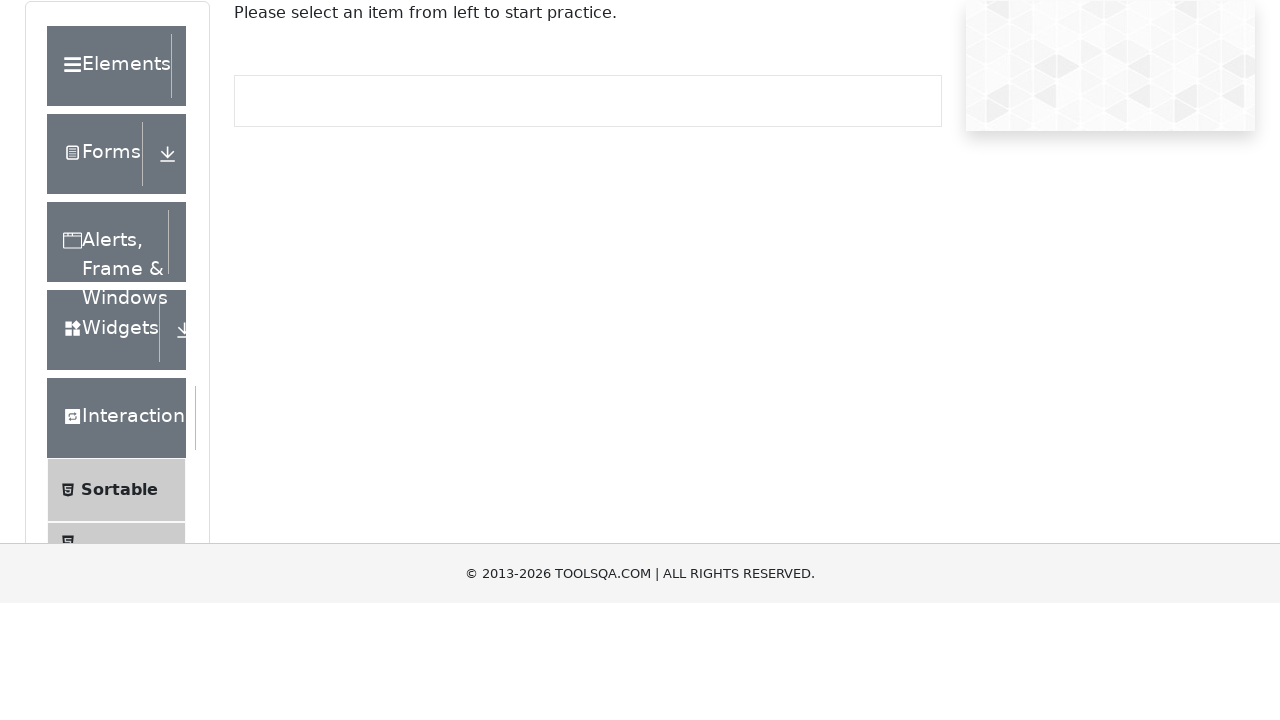

Verified navigation to Interactions page at https://demoqa.com/interaction
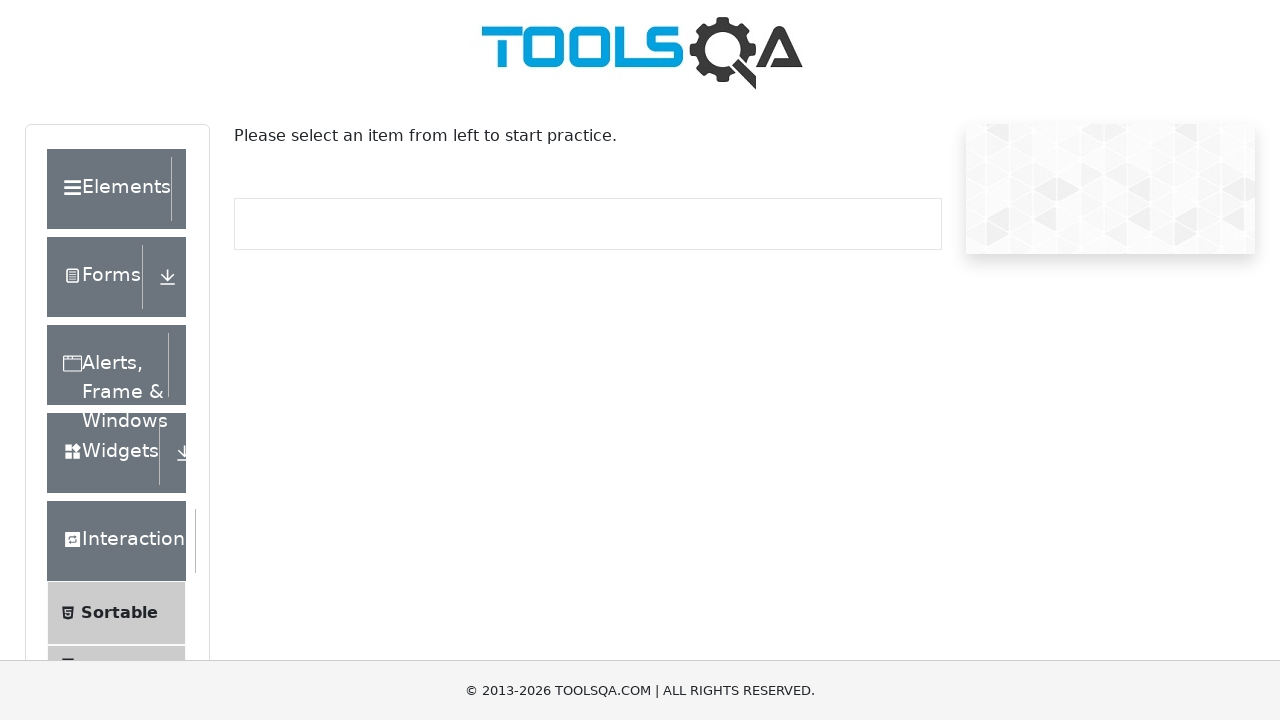

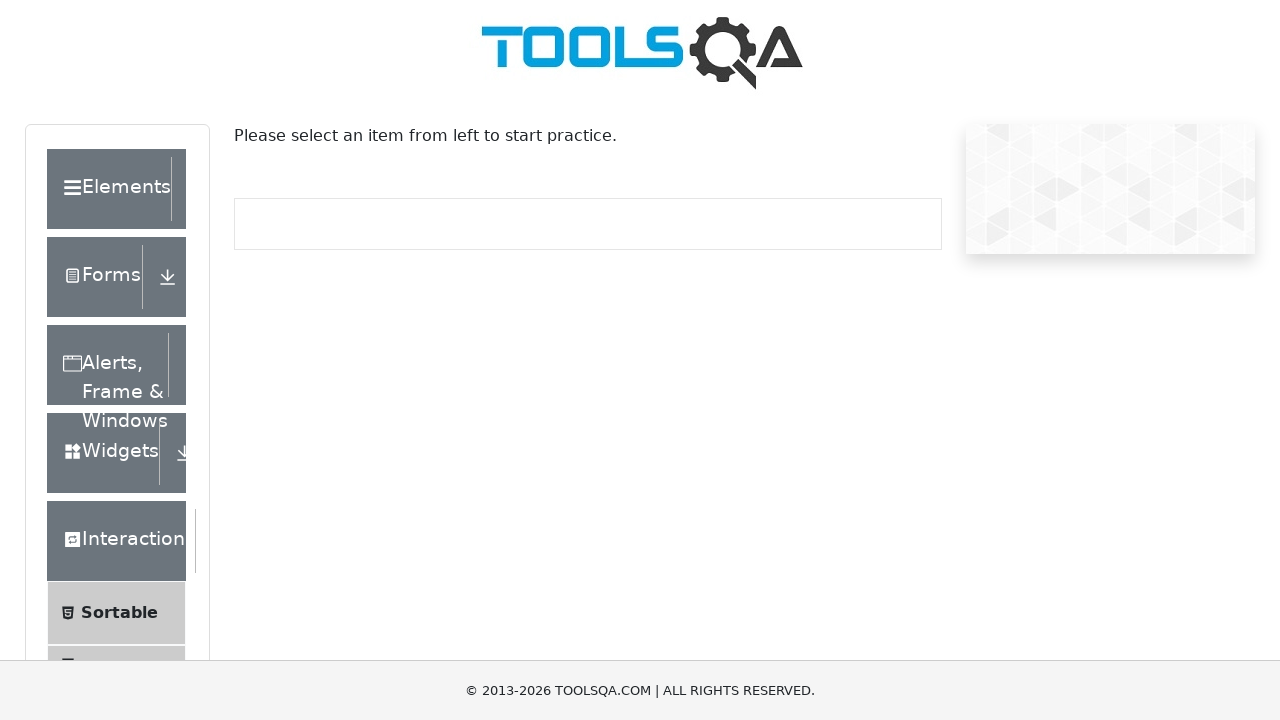